Tests dropdown selection functionality by selecting a value from a dropdown menu using the Select class to choose "Python" by value.

Starting URL: https://popageorgianvictor.github.io/PUBLISHED-WEBPAGES/dropdown

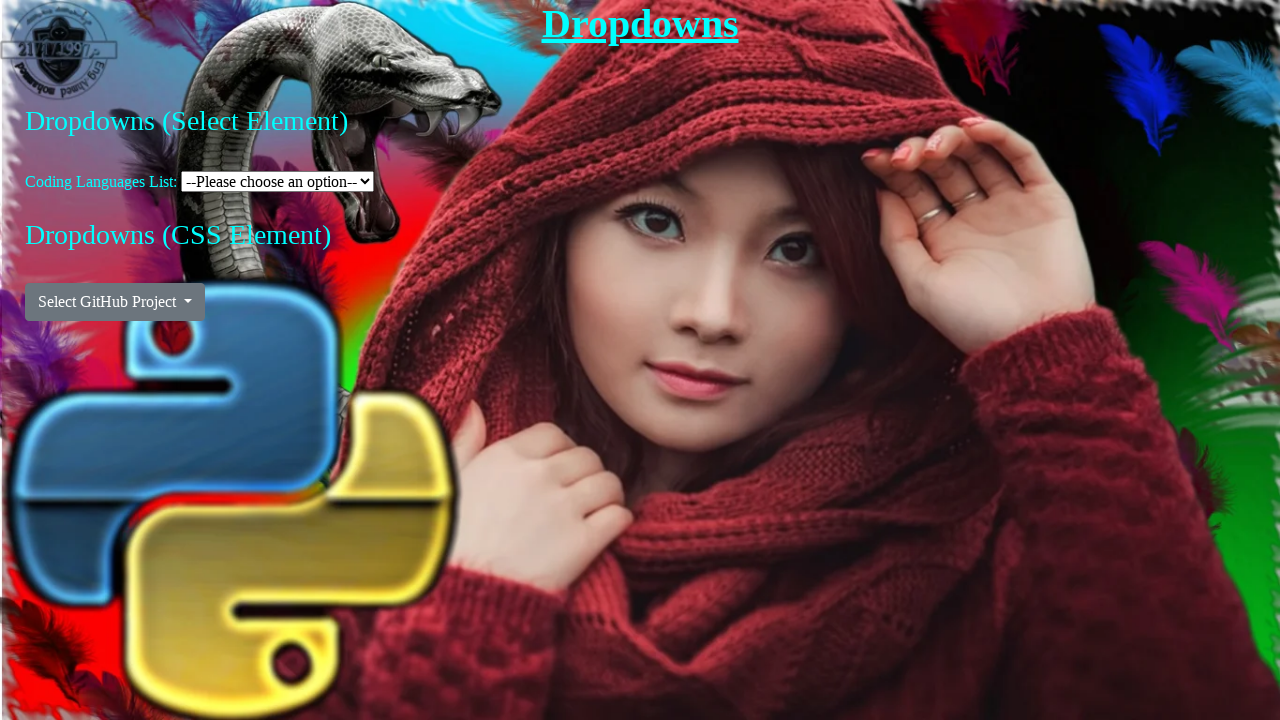

Waited for dropdown menu to become visible
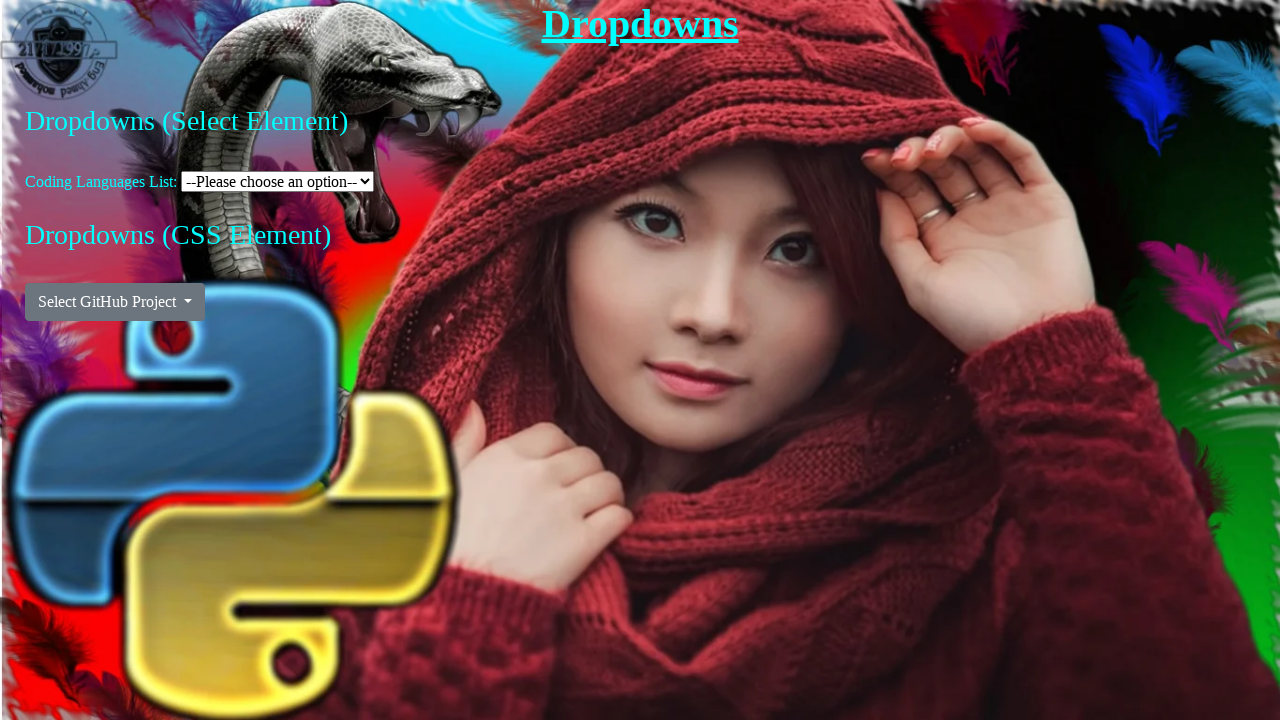

Selected 'Python' from the dropdown menu using Select class on #coding-language-select
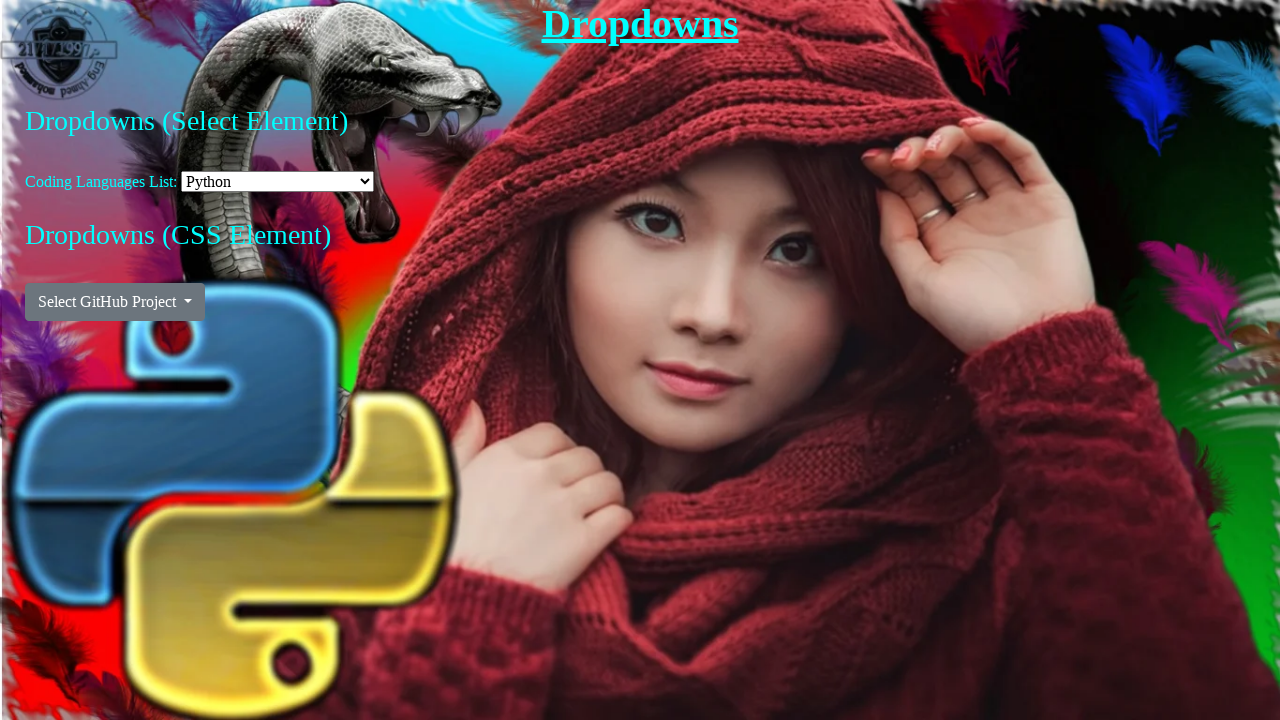

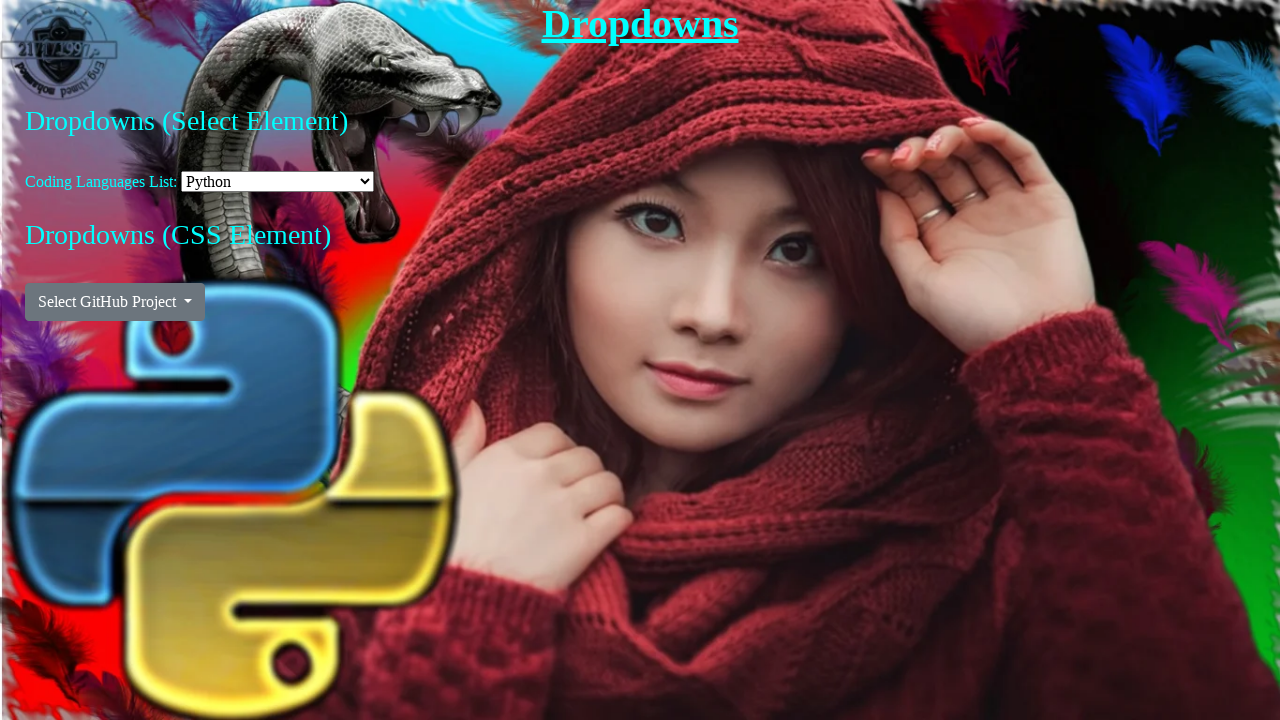